Tests alert dialog functionality by entering a name in an input field, triggering an alert, and accepting it

Starting URL: https://rahulshettyacademy.com/AutomationPractice/

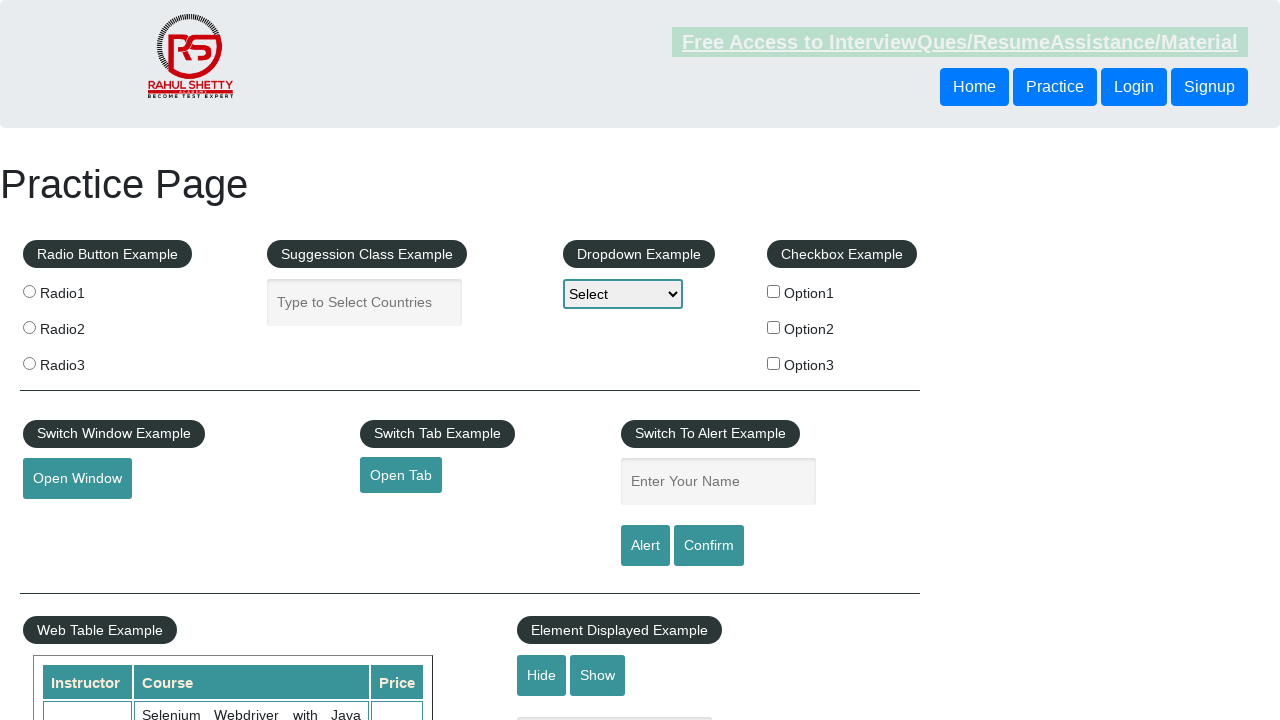

Entered 'vijay' in the name input field on //input[@id="name"]
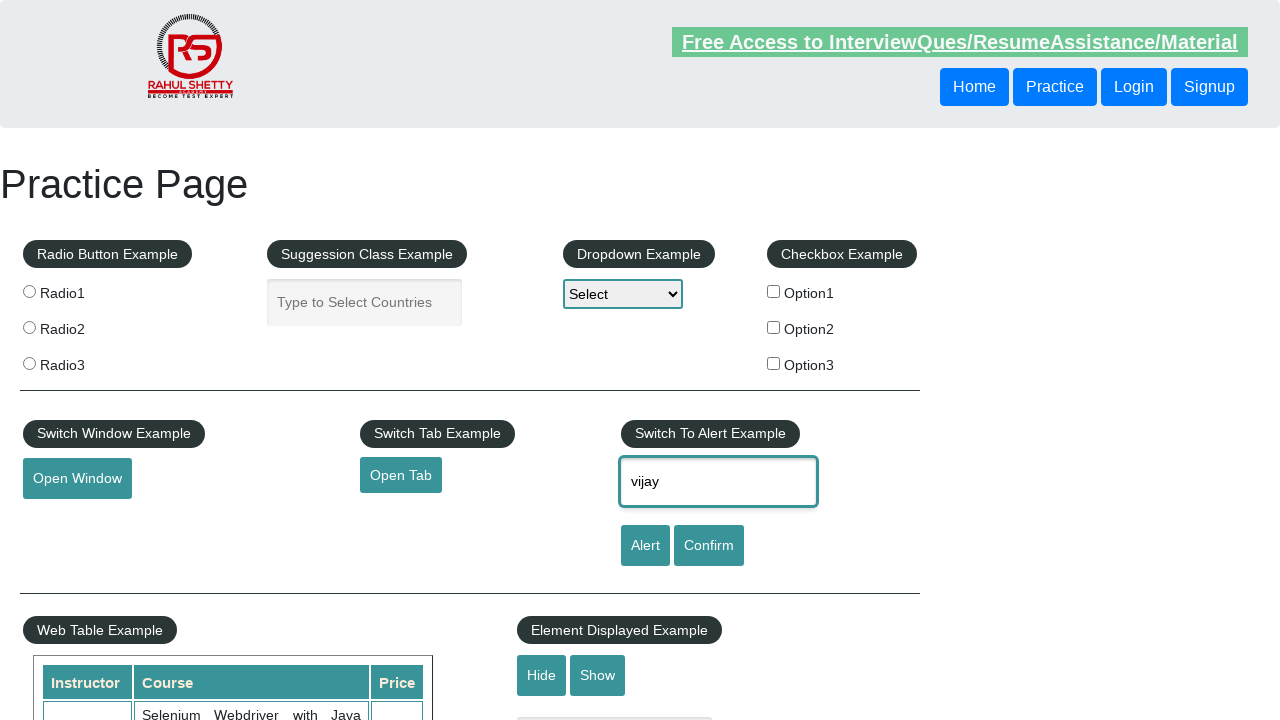

Clicked the alert button to trigger the dialog at (645, 546) on xpath=//input[@id="alertbtn"]
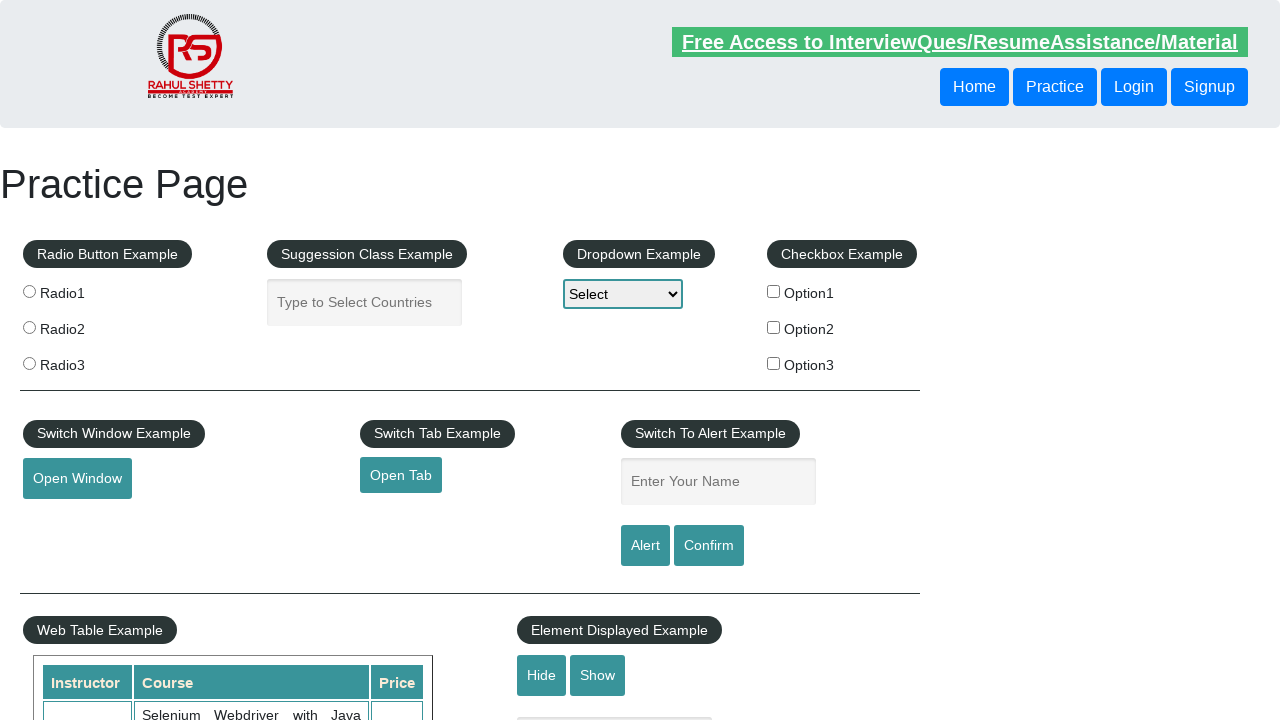

Set up dialog handler to accept the alert
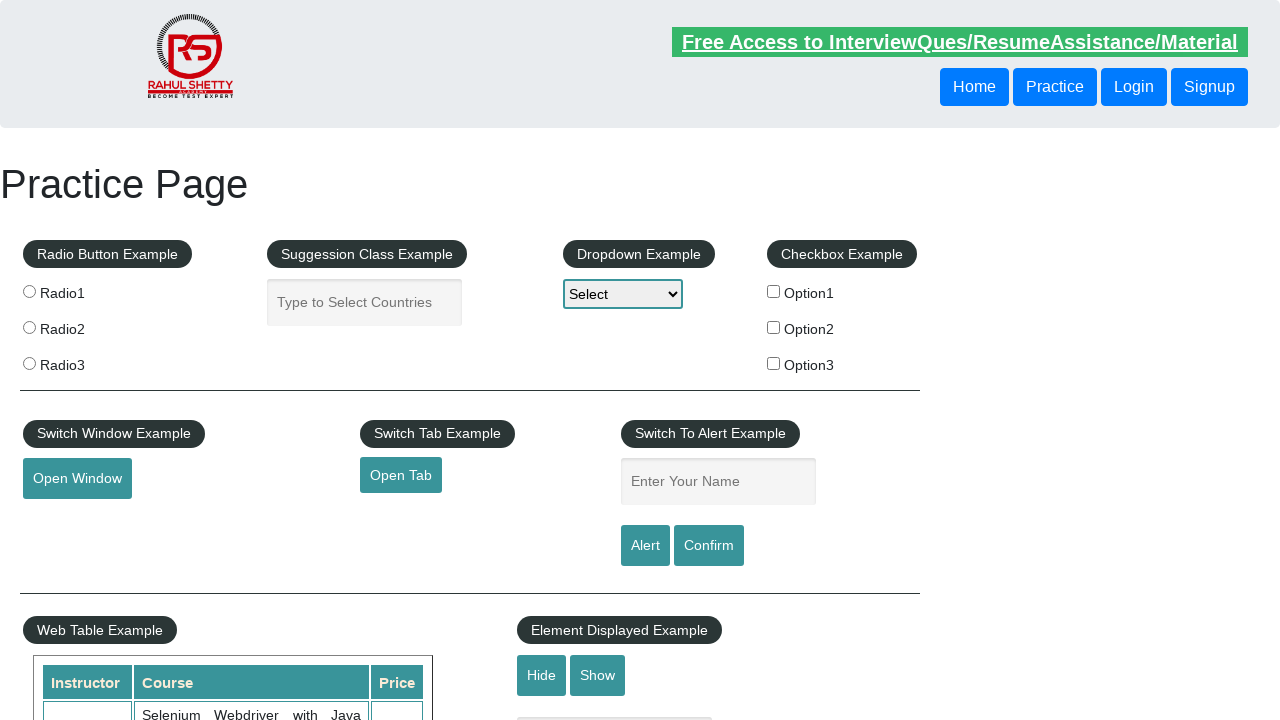

Waited for alert to be processed
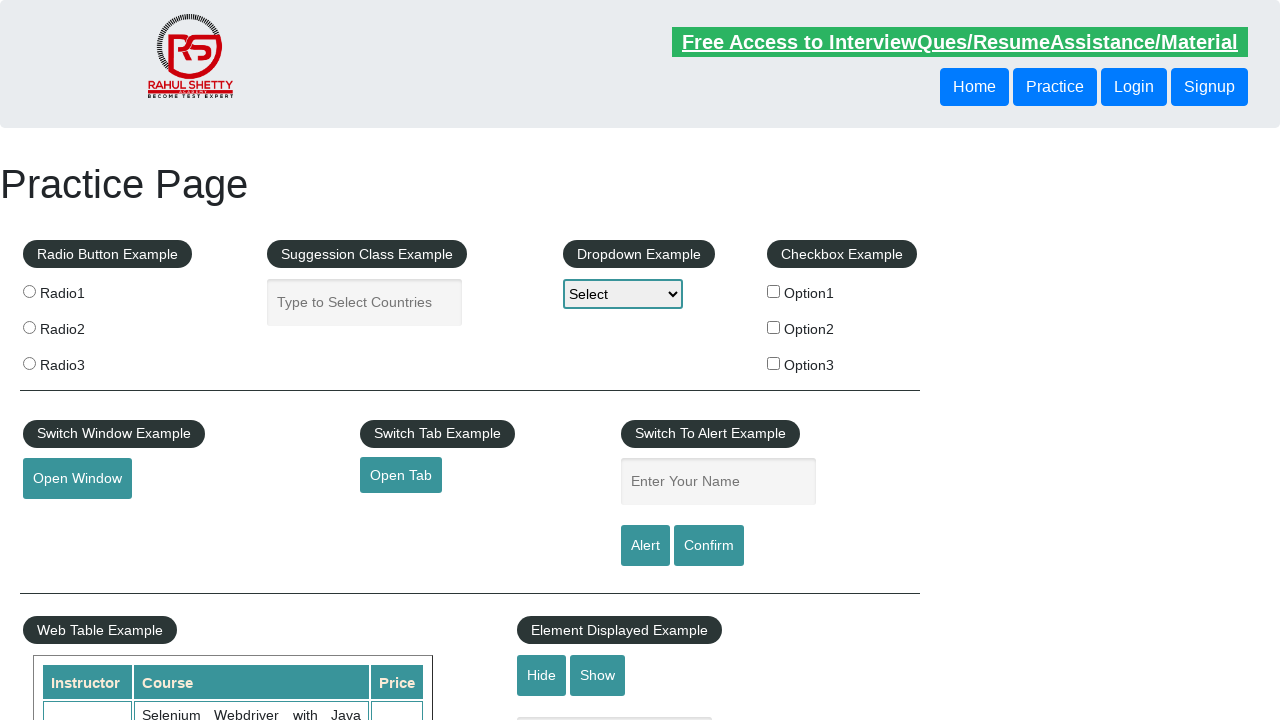

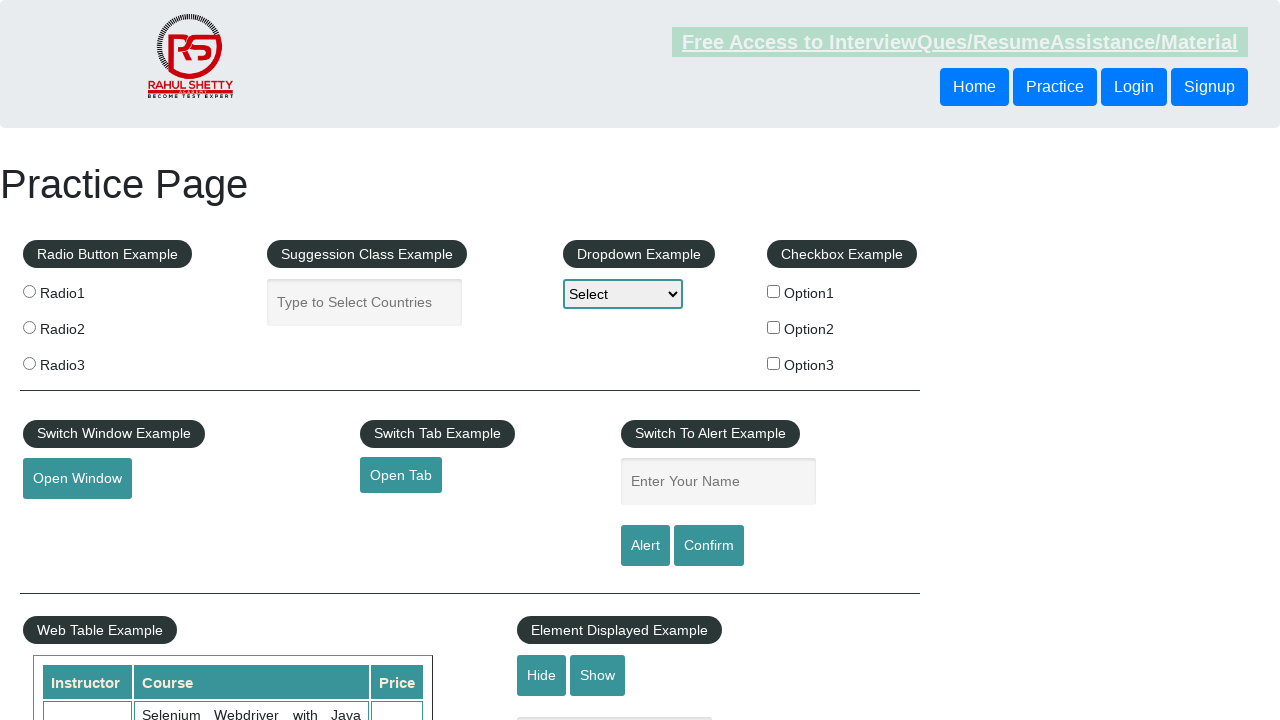